Tests a web form by filling a text input field with text, clicking the submit button, and verifying the success message is displayed

Starting URL: https://www.selenium.dev/selenium/web/web-form.html

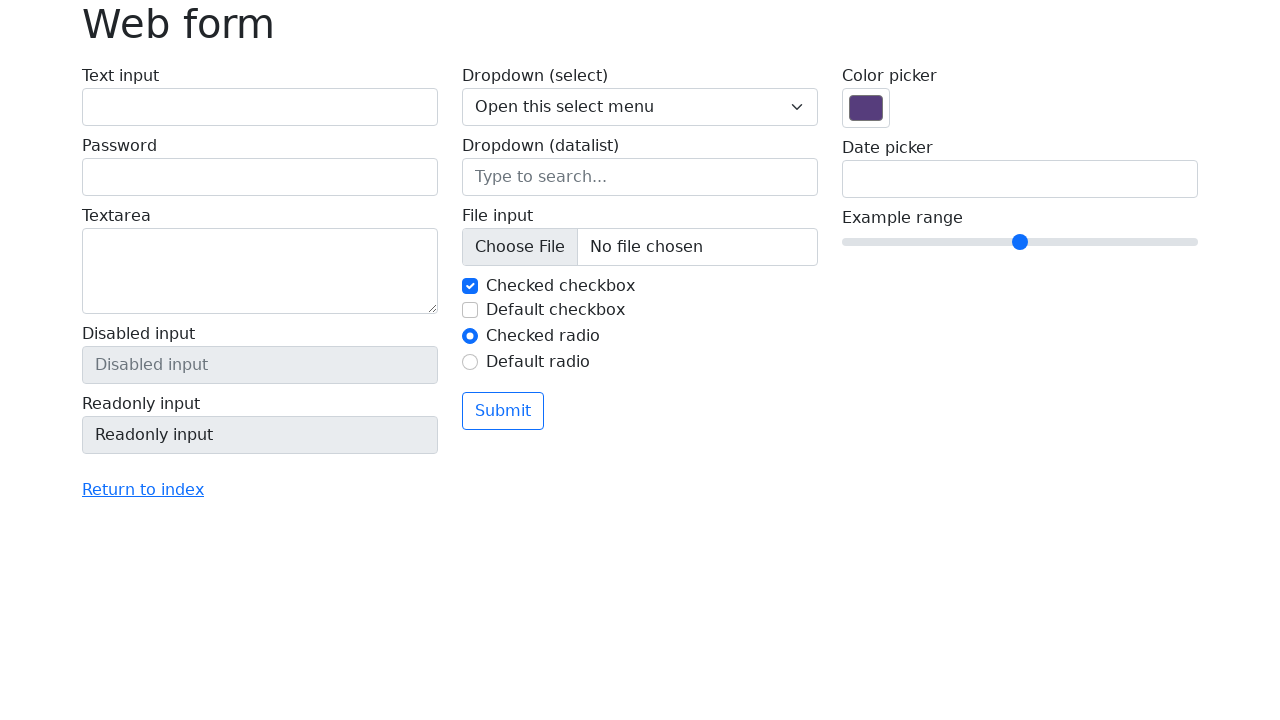

Verified page title is 'Web form'
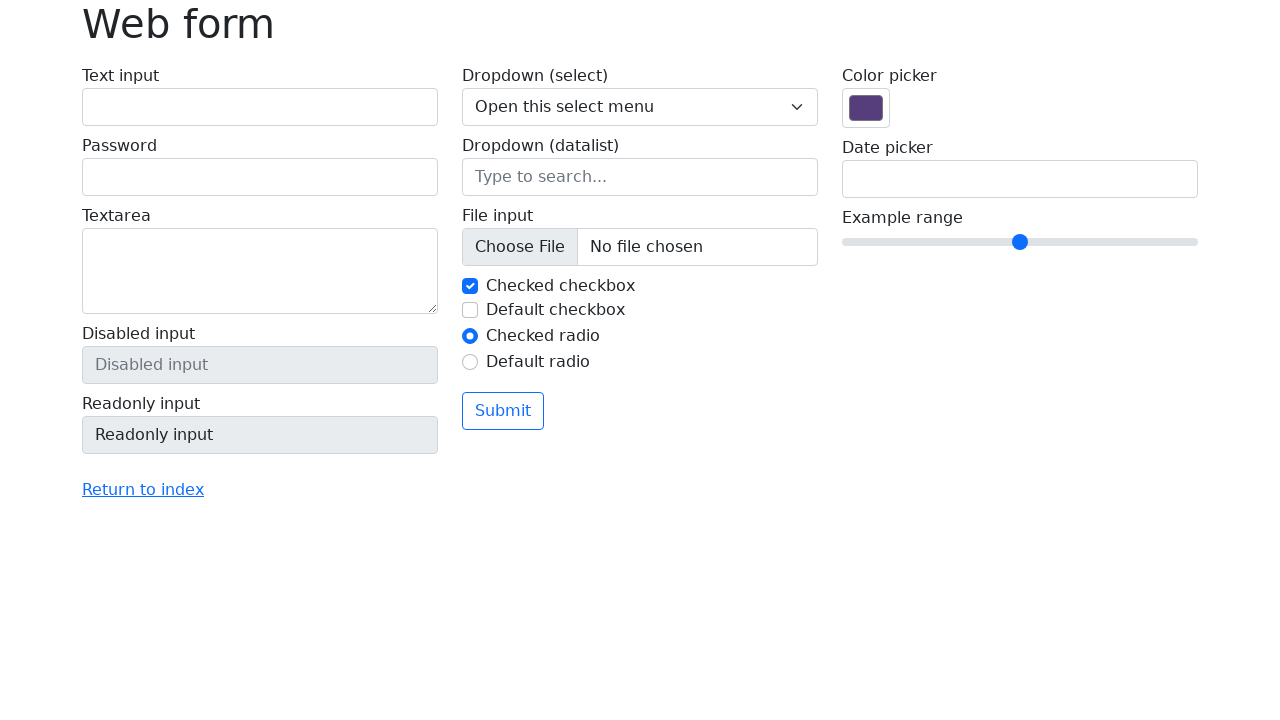

Filled text input field with 'Selenium' on input[name='my-text']
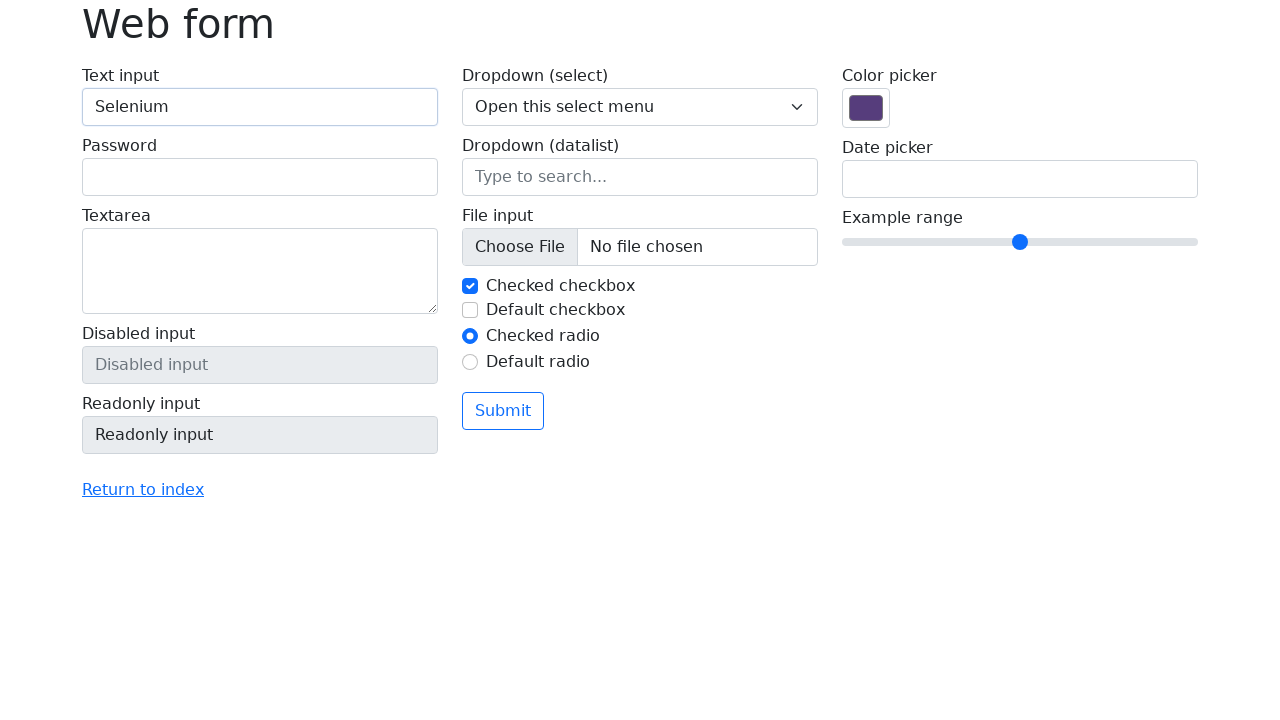

Clicked the submit button at (503, 411) on button
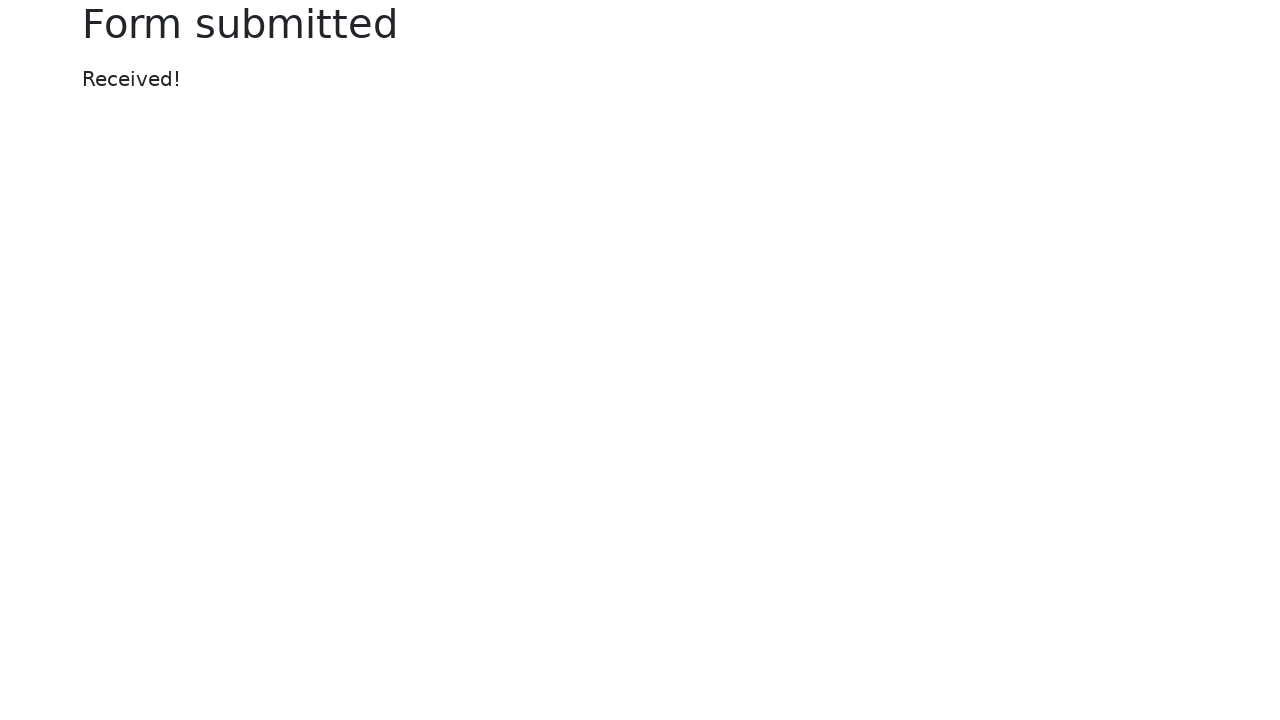

Success message element appeared
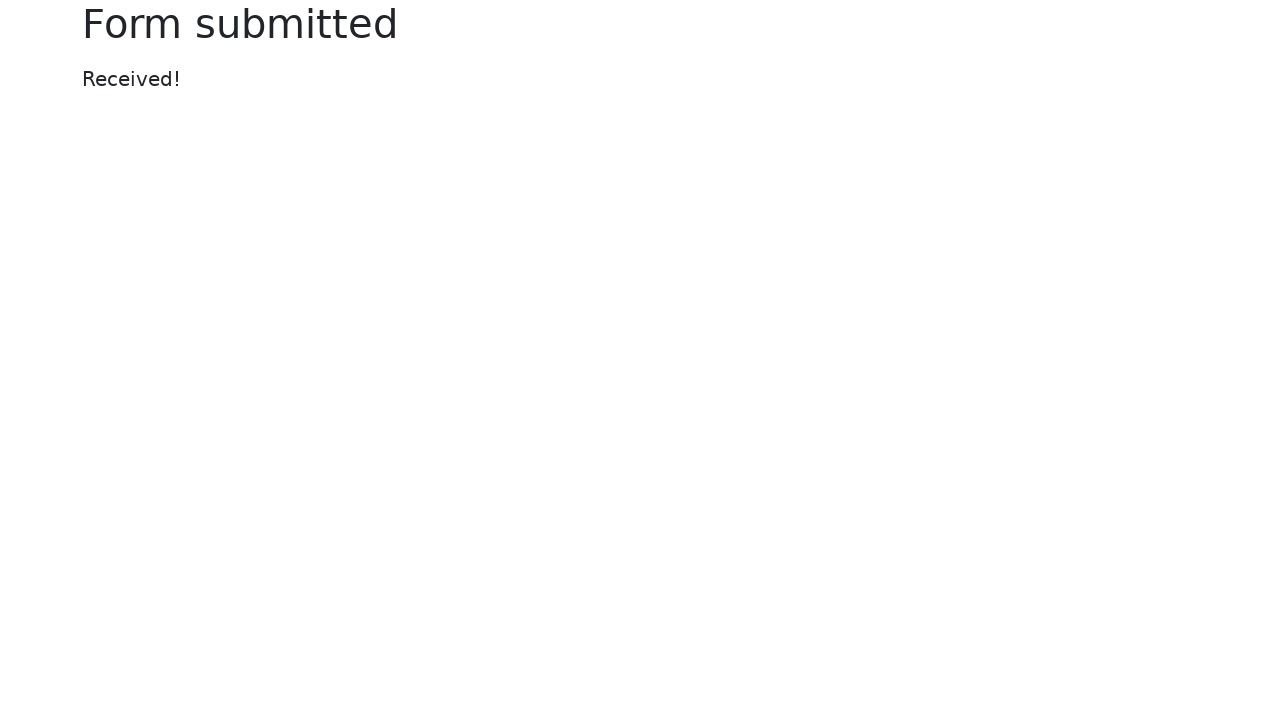

Verified success message displays 'Received!'
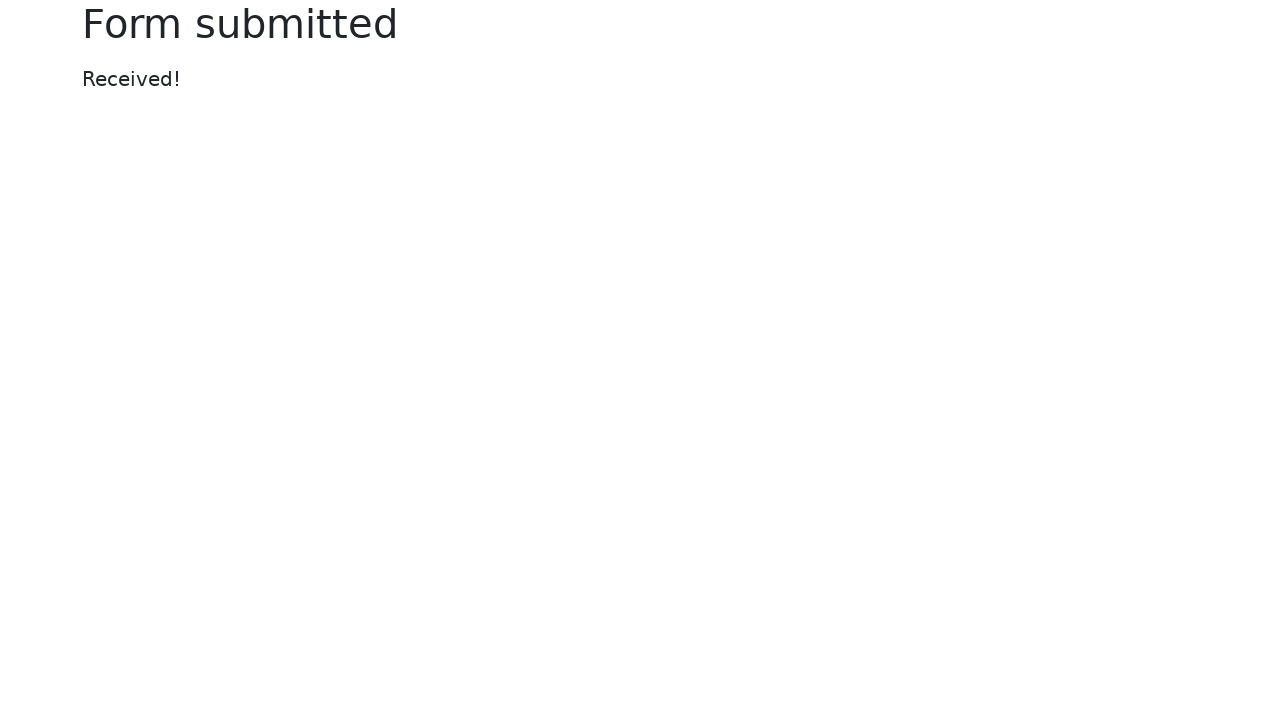

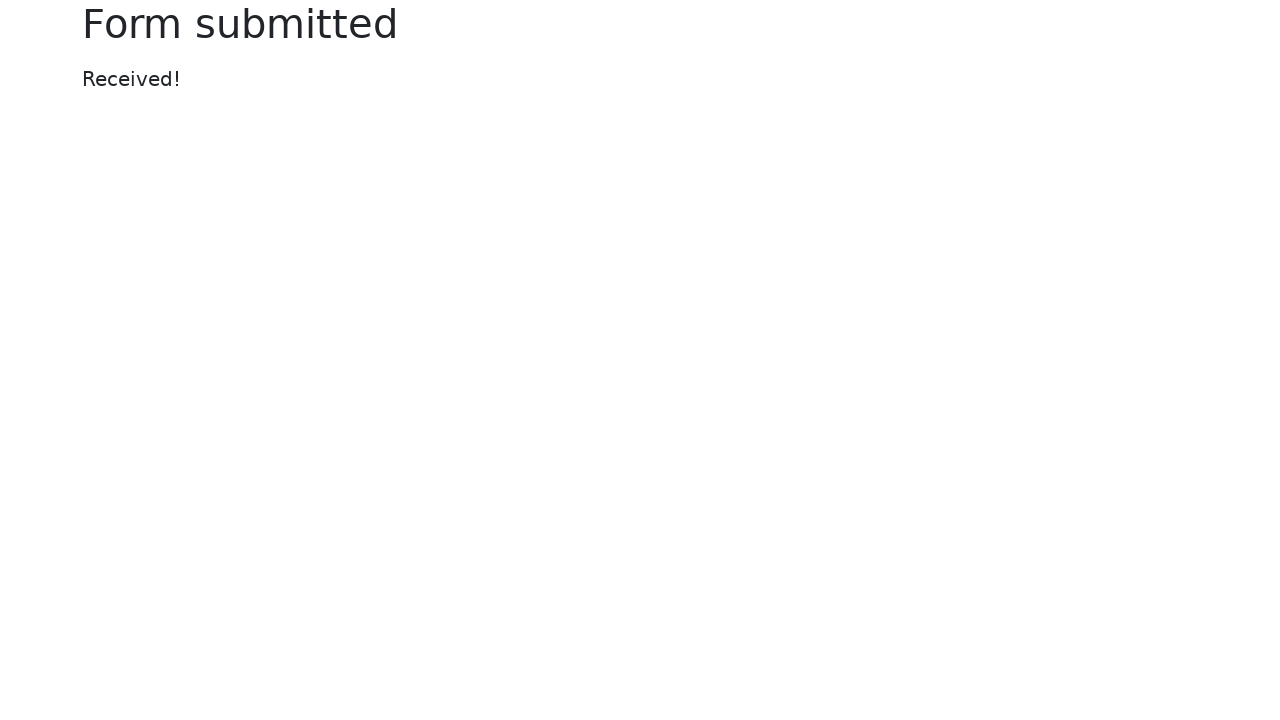